Tests GitHub's advanced search form by filling in search criteria (search term, repository owner, date filter, and programming language) and submitting the form to perform a search.

Starting URL: https://github.com/search/advanced

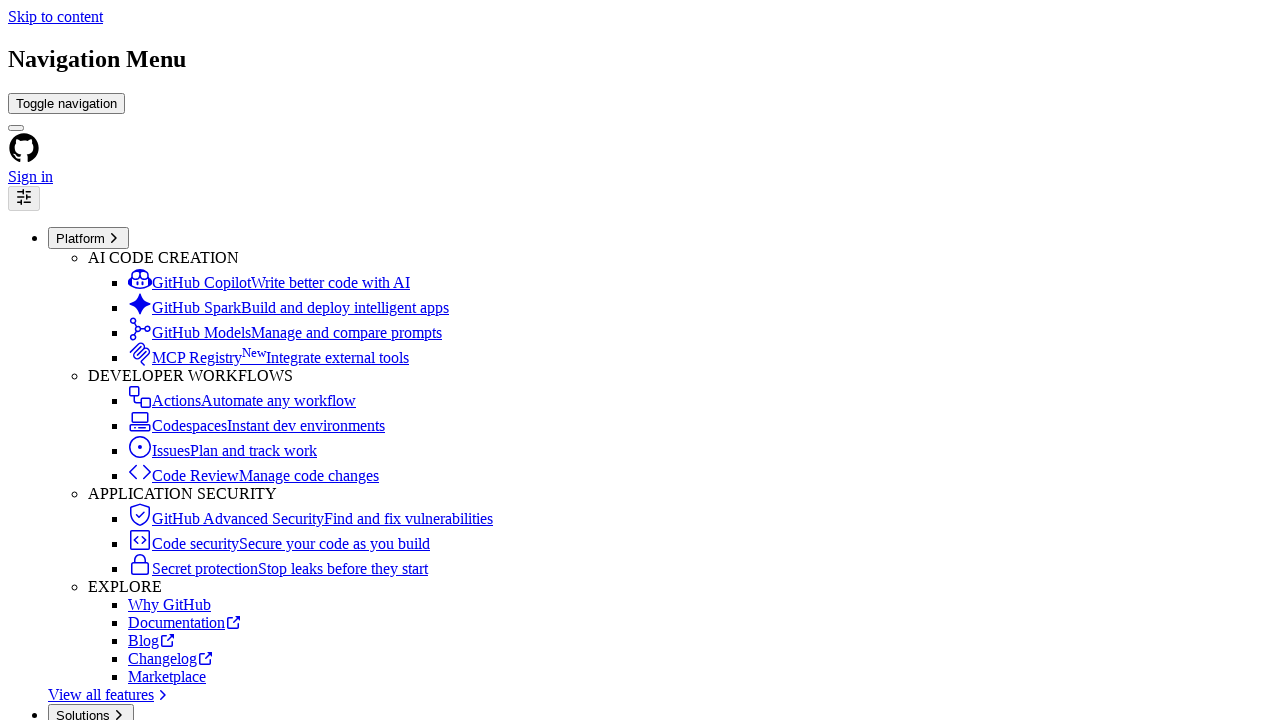

Filled search term field with 'web-scraping' on #adv_code_search input.js-advanced-search-input
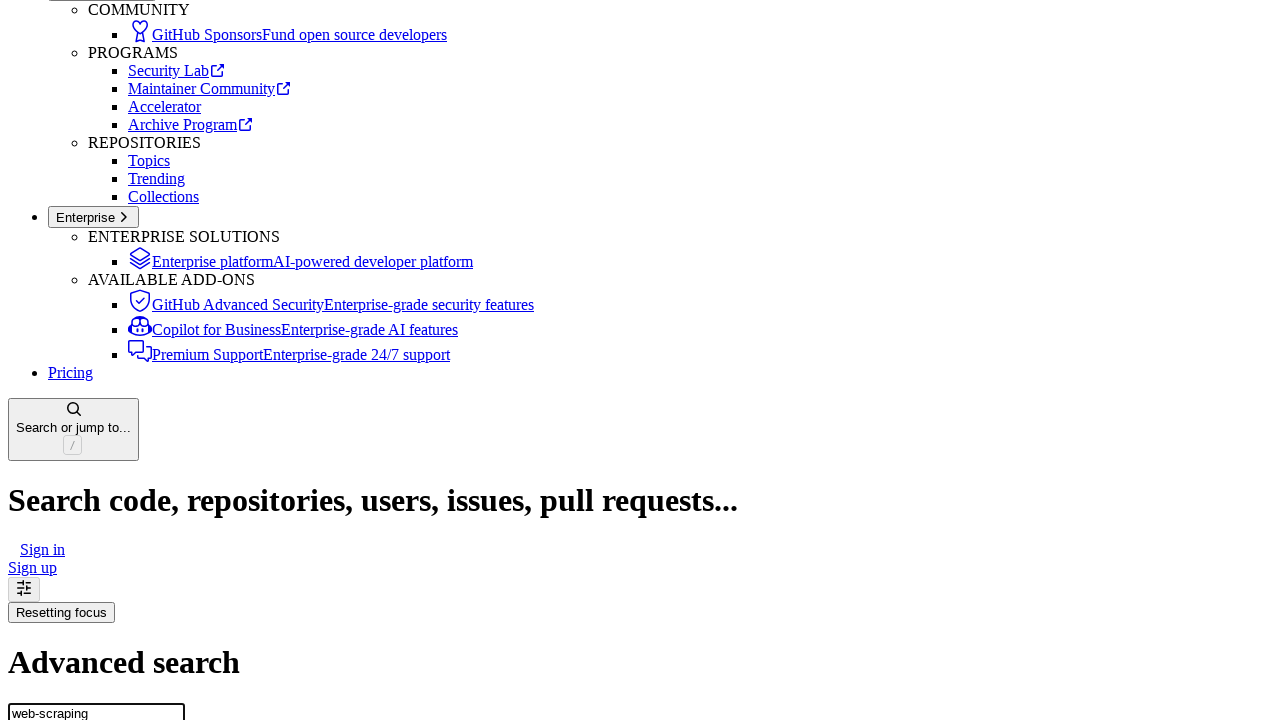

Filled repository owner field with 'microsoft' on #search_from
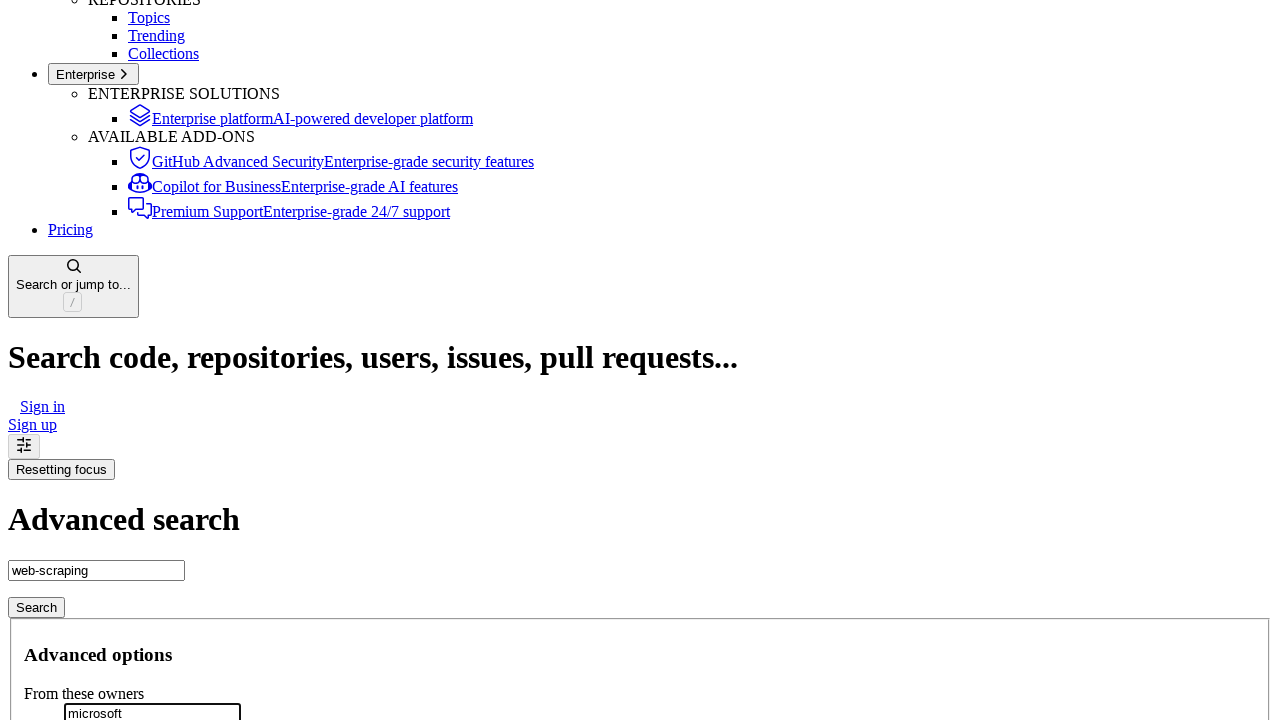

Filled date filter field with '>2020' on #search_date
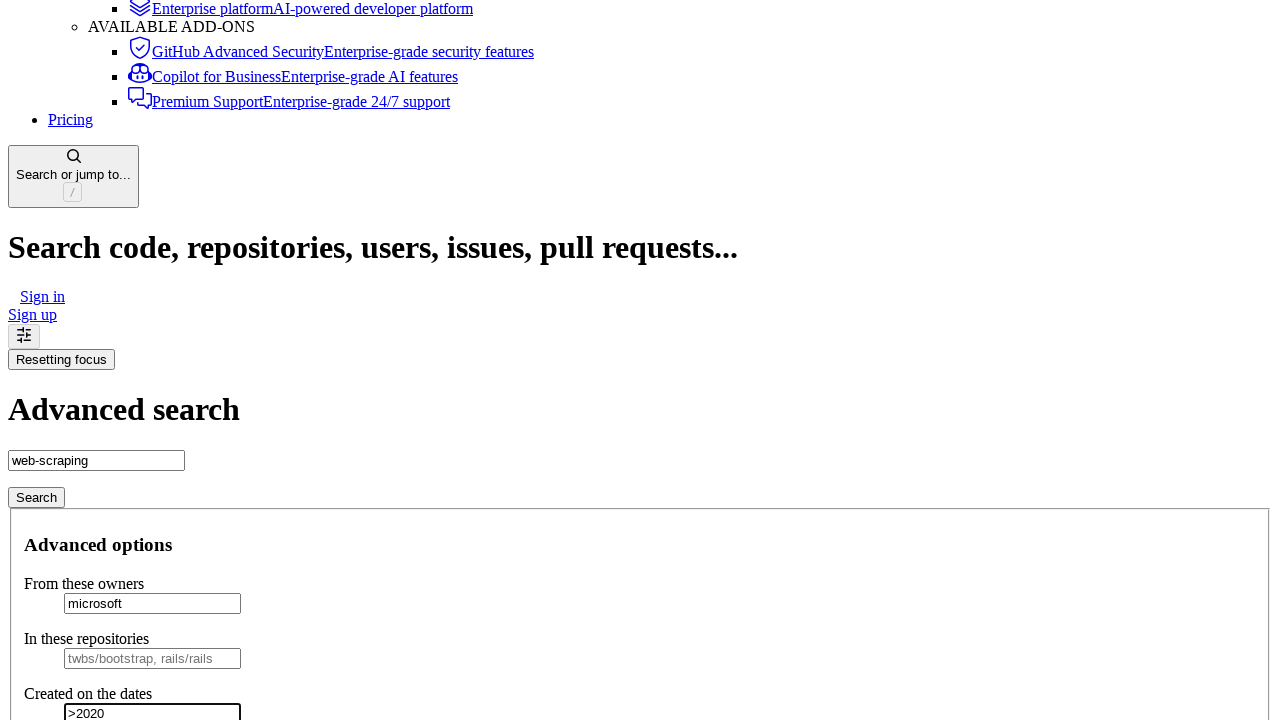

Selected 'Python' from programming language dropdown on select#search_language
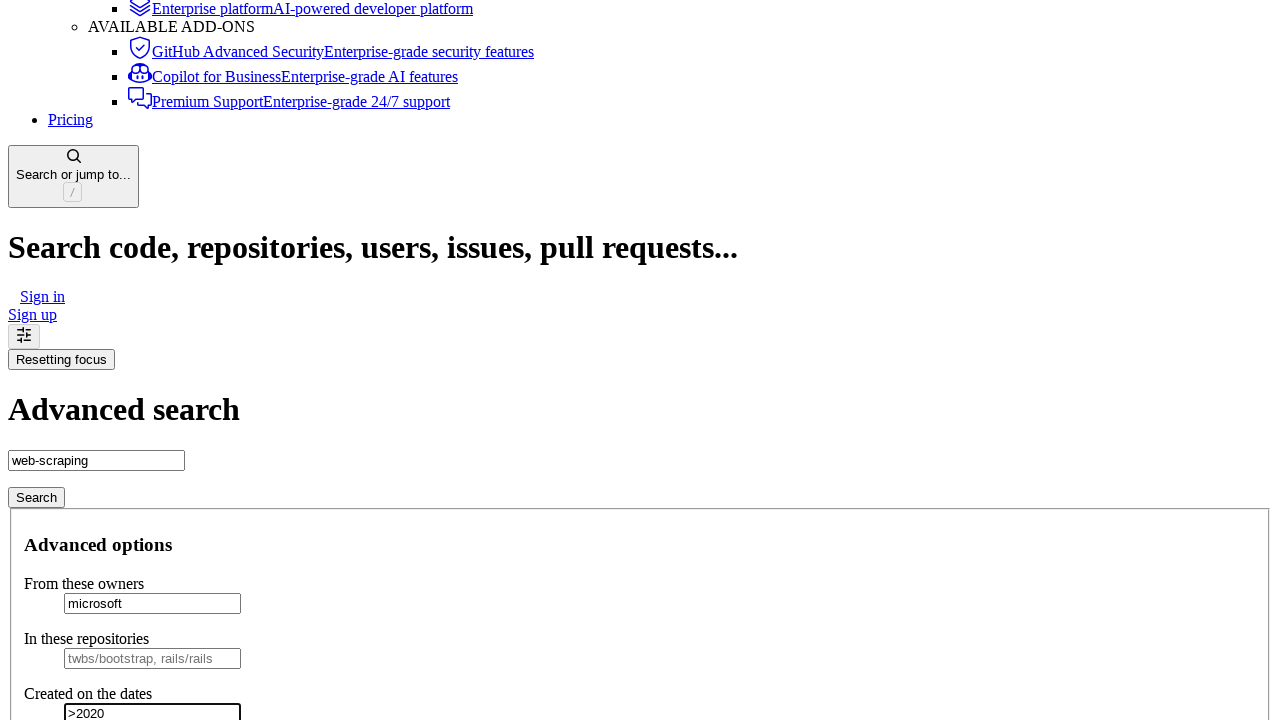

Clicked submit button to perform advanced search at (36, 497) on #adv_code_search button[type="submit"]
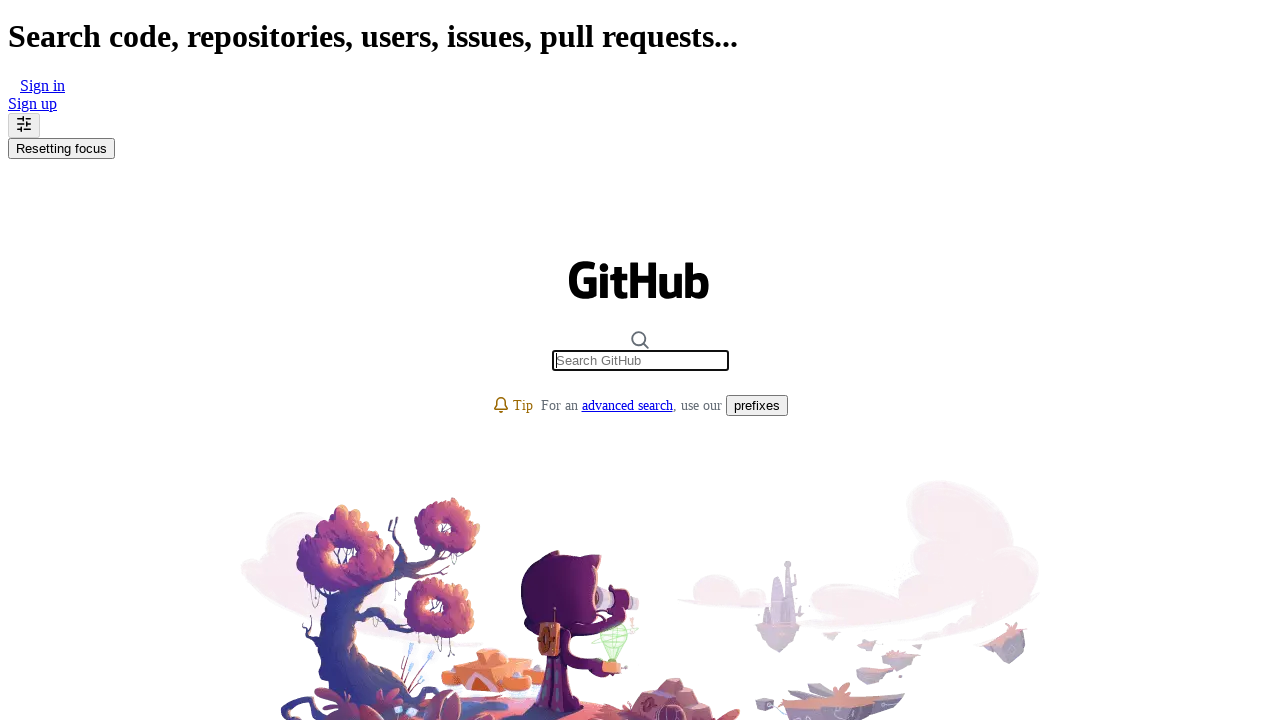

Search results page loaded successfully
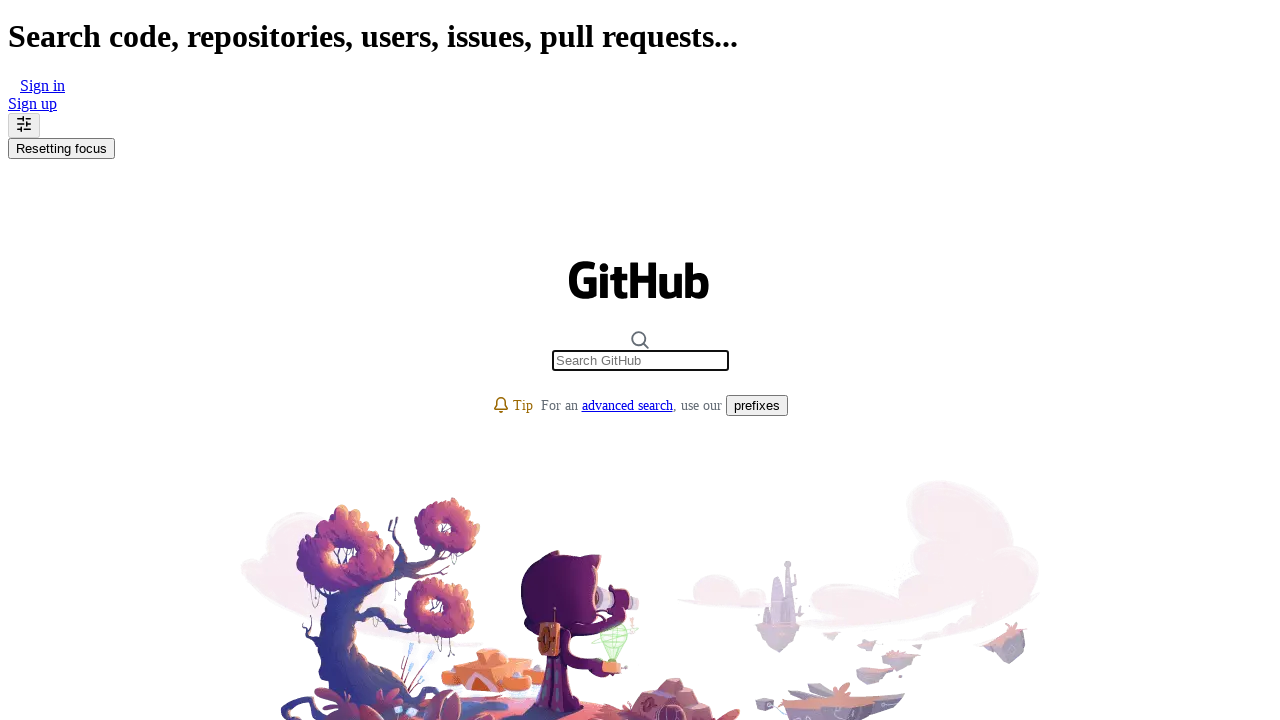

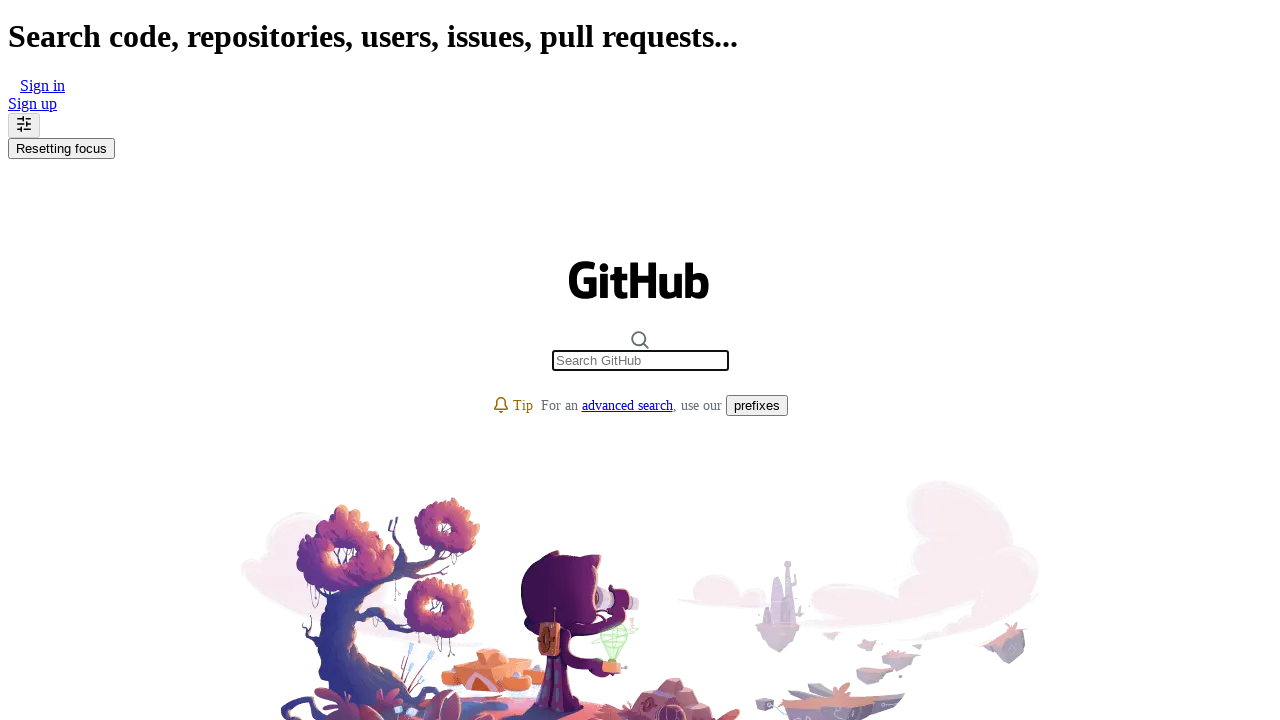